Automates the RPA Challenge by clicking start, then repeatedly filling out a form with contact information (first name, last name, role, company, phone, email, address) and submitting it multiple times.

Starting URL: http://rpachallenge.com

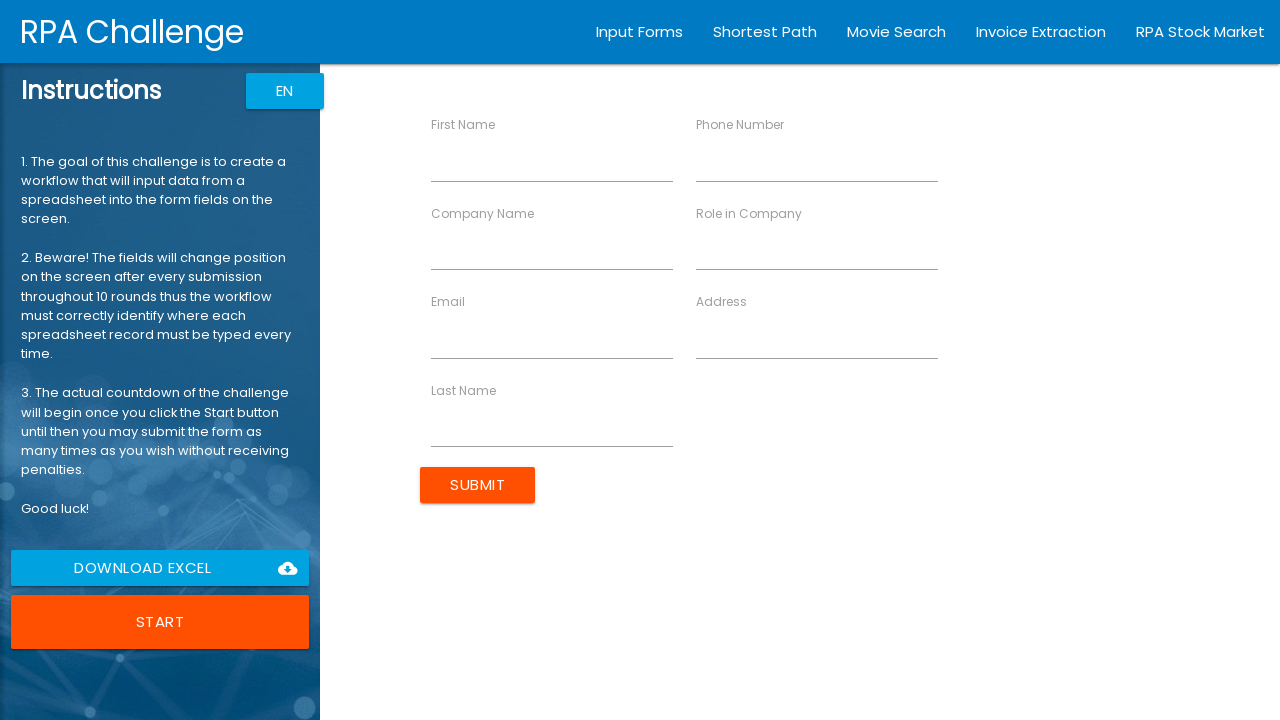

Clicked the start button to begin the RPA Challenge at (160, 622) on xpath=/html/body/app-root/div[2]/app-rpa1/div/div[1]/div[6]/button
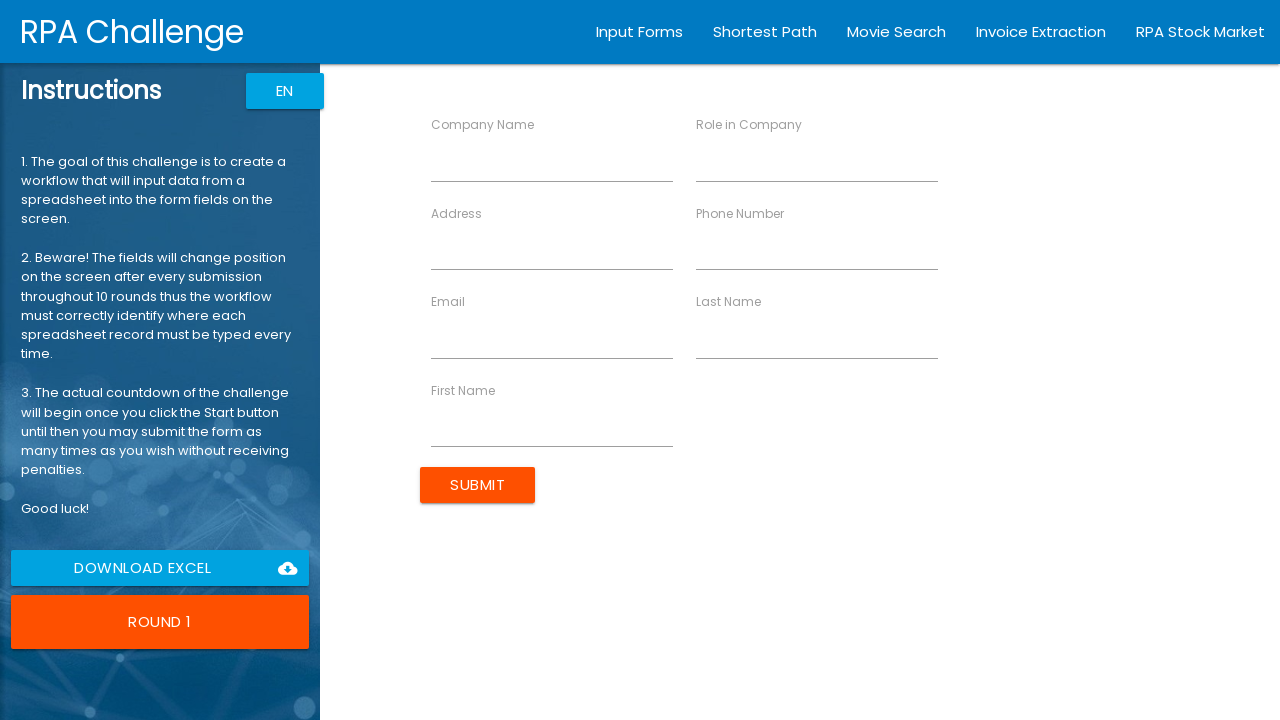

Filled first name field with 'John' on xpath=/html/body/app-root/div[2]/app-rpa1/div/div[2]/form/div/div[1]/rpa1-field/
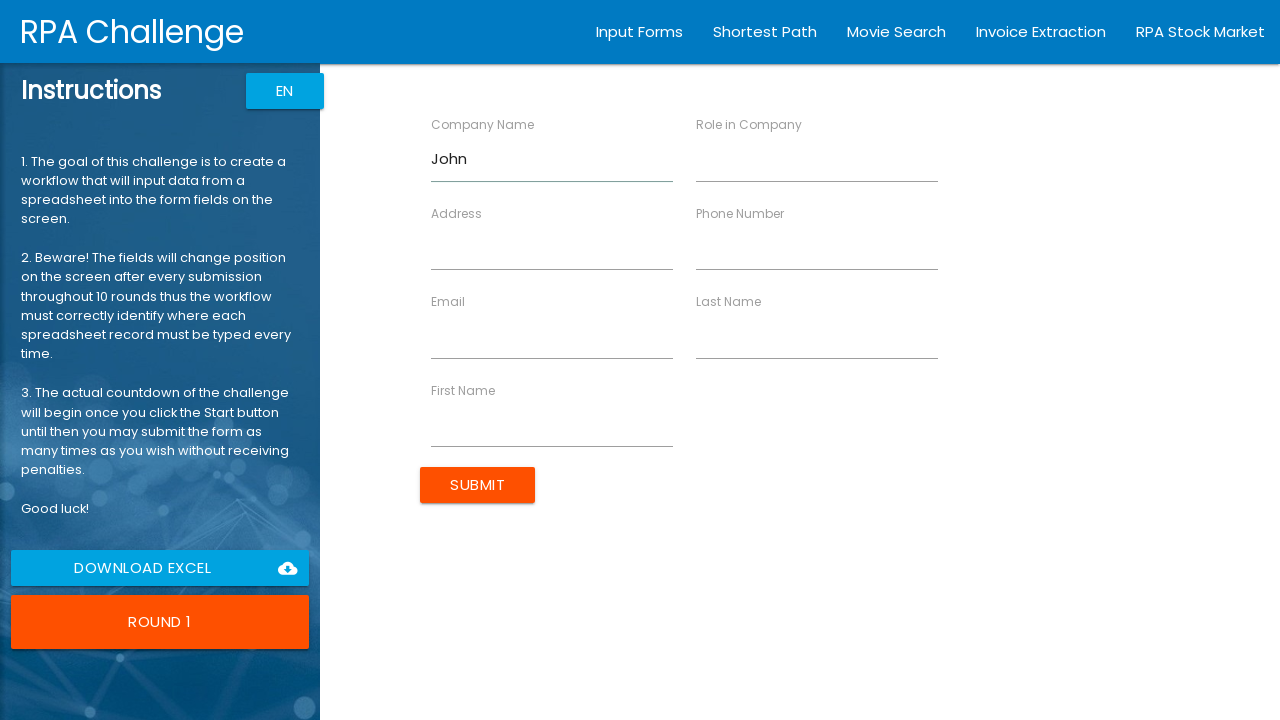

Filled last name field with 'Smith' on xpath=/html/body/app-root/div[2]/app-rpa1/div/div[2]/form/div/div[2]/rpa1-field/
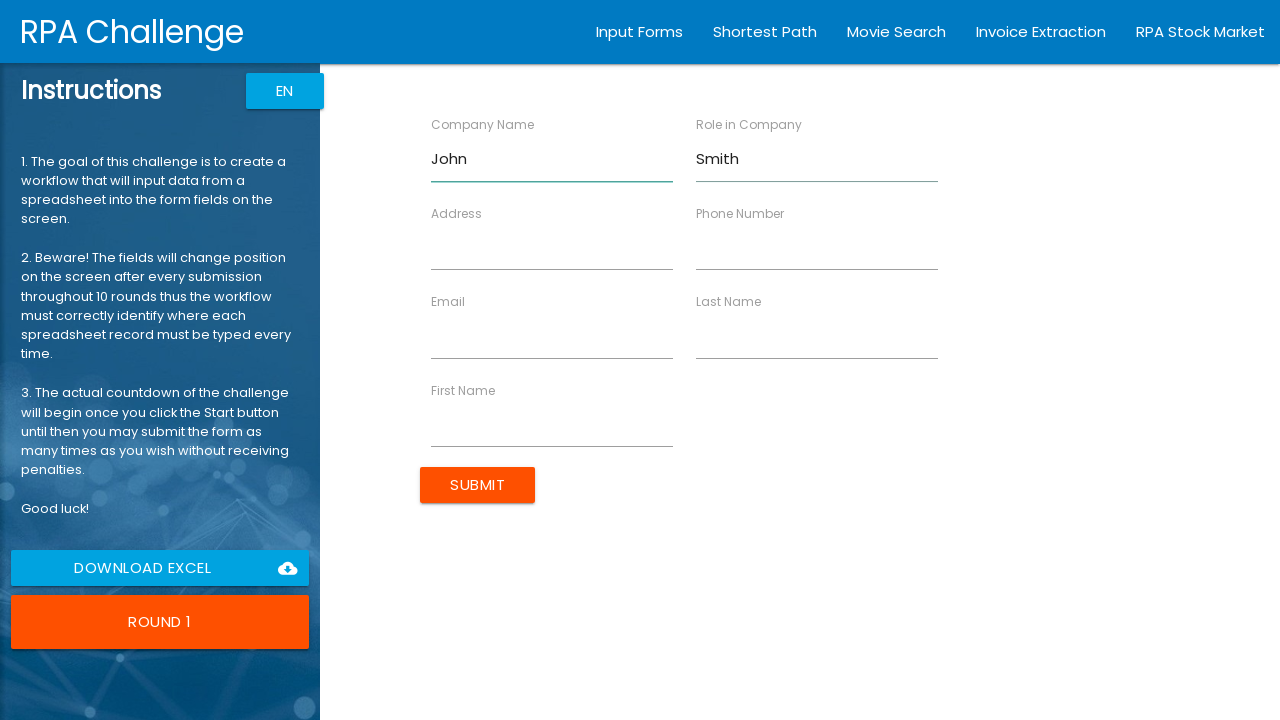

Filled role field with 'Developer' on xpath=/html/body/app-root/div[2]/app-rpa1/div/div[2]/form/div/div[3]/rpa1-field/
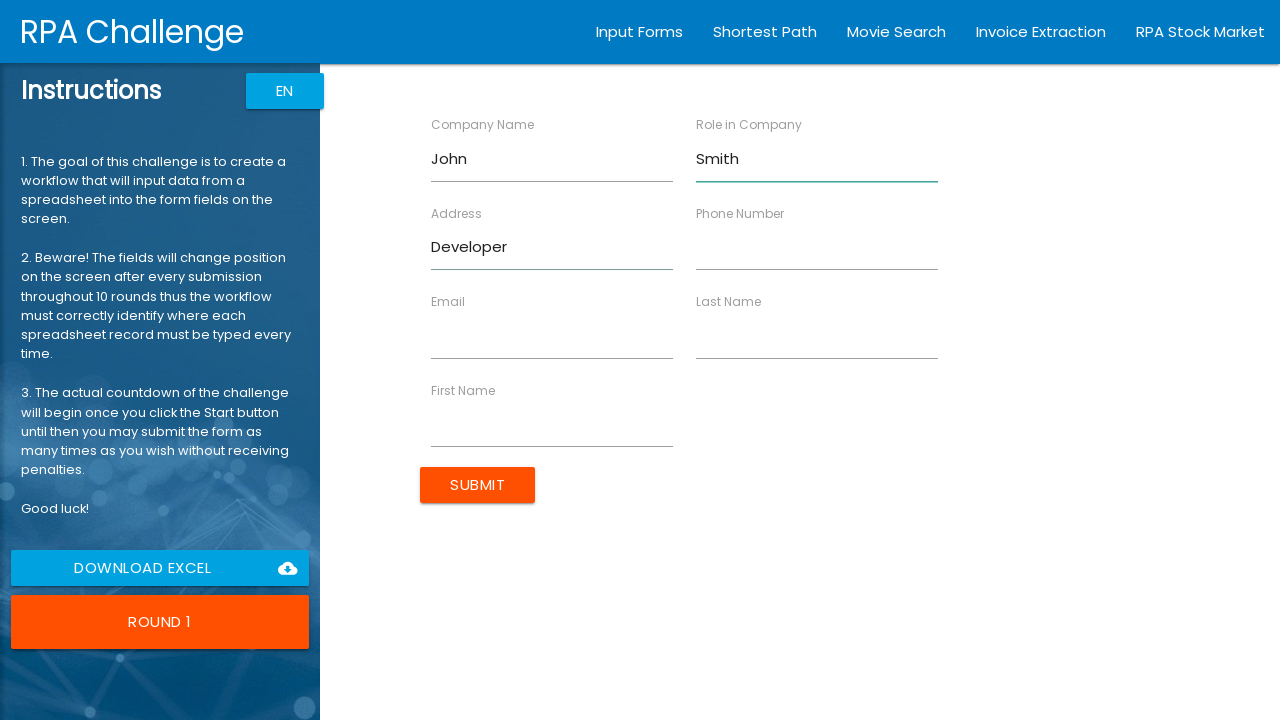

Filled company field with 'TechCorp' on xpath=/html/body/app-root/div[2]/app-rpa1/div/div[2]/form/div/div[4]/rpa1-field/
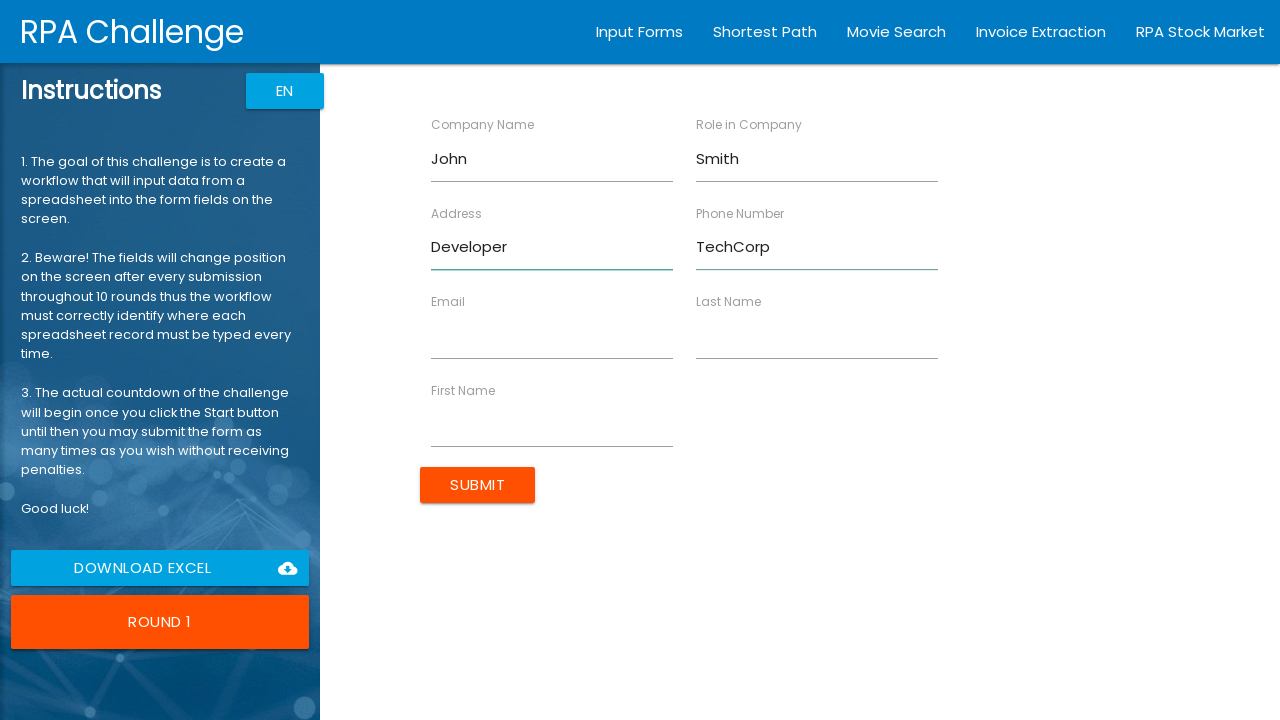

Filled phone number field with '555-0101' on xpath=/html/body/app-root/div[2]/app-rpa1/div/div[2]/form/div/div[5]/rpa1-field/
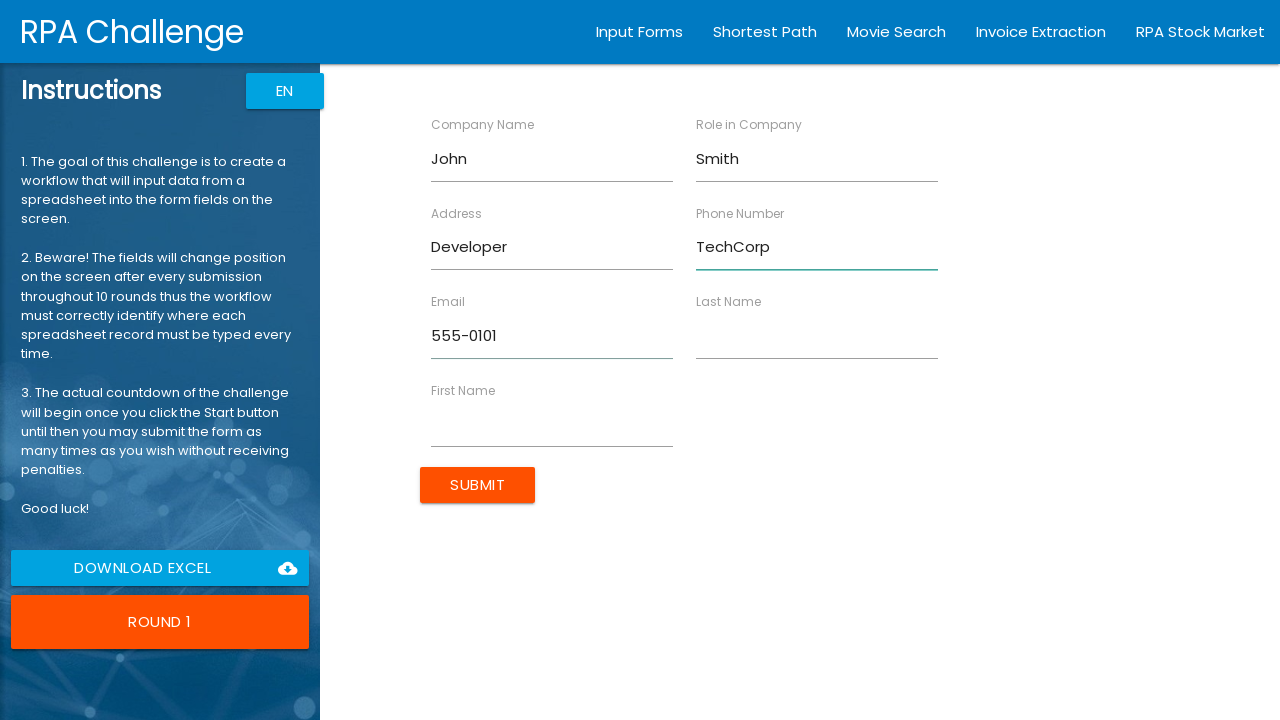

Filled email field with 'john.smith@example.com' on xpath=/html/body/app-root/div[2]/app-rpa1/div/div[2]/form/div/div[6]/rpa1-field/
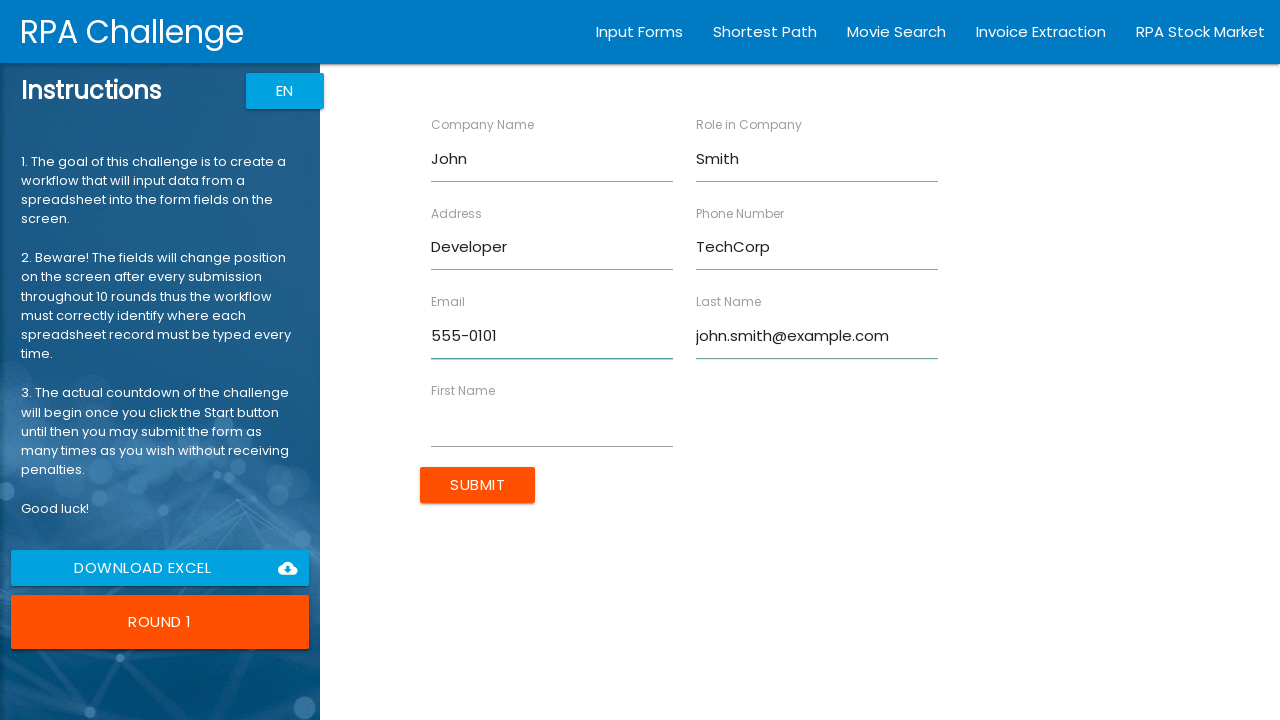

Filled address field with '123 Main St' on xpath=/html/body/app-root/div[2]/app-rpa1/div/div[2]/form/div/div[7]/rpa1-field/
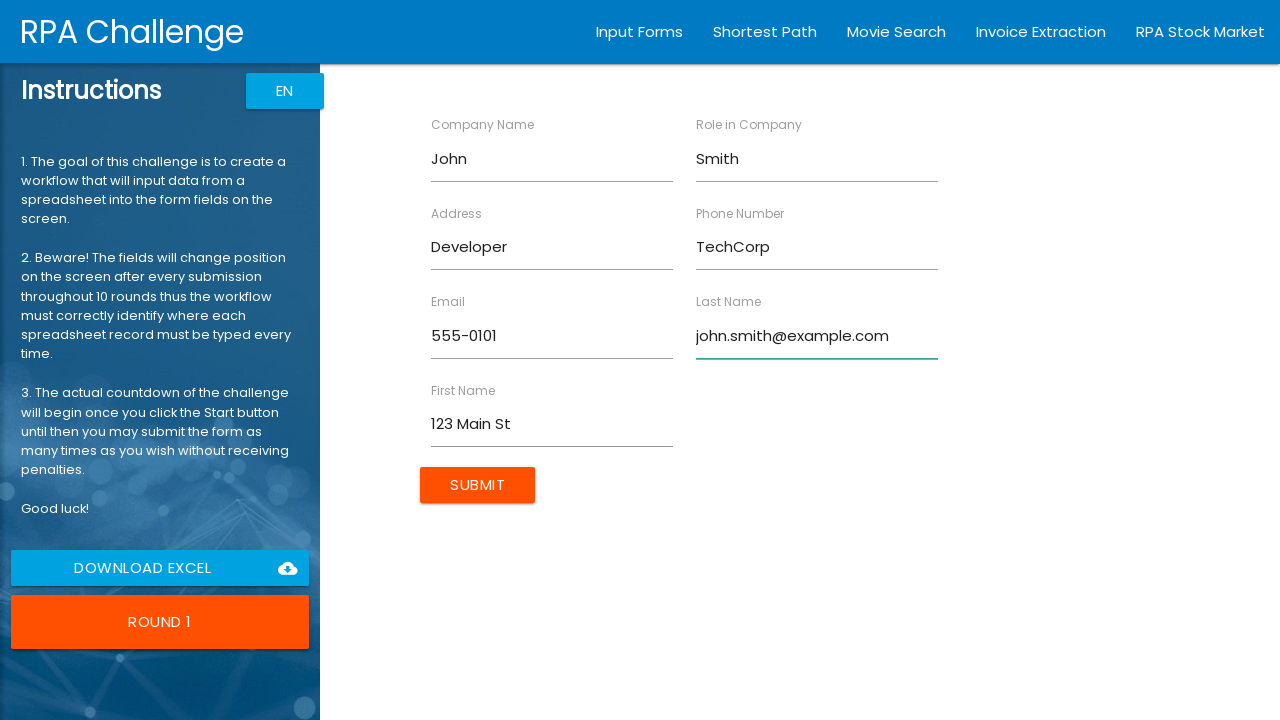

Submitted form with contact information for John Smith at (478, 485) on xpath=/html/body/app-root/div[2]/app-rpa1/div/div[2]/form/input
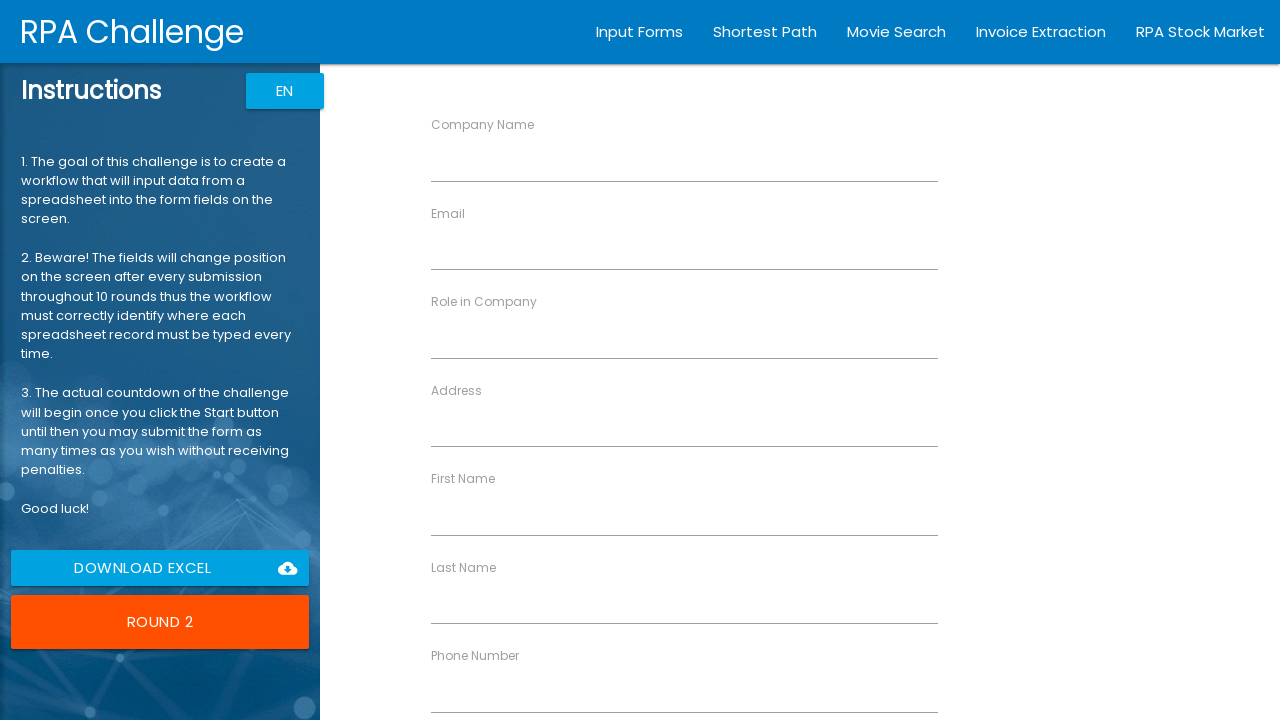

Filled first name field with 'Sarah' on xpath=/html/body/app-root/div[2]/app-rpa1/div/div[2]/form/div/div[1]/rpa1-field/
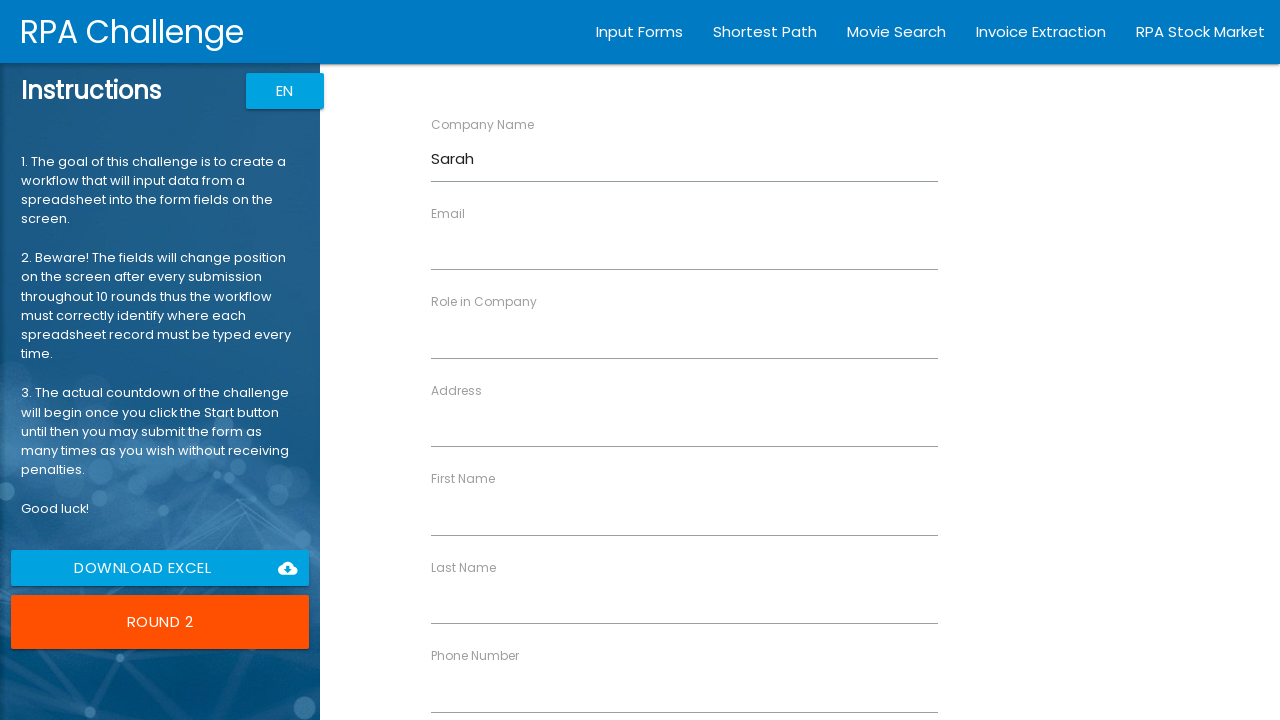

Filled last name field with 'Johnson' on xpath=/html/body/app-root/div[2]/app-rpa1/div/div[2]/form/div/div[2]/rpa1-field/
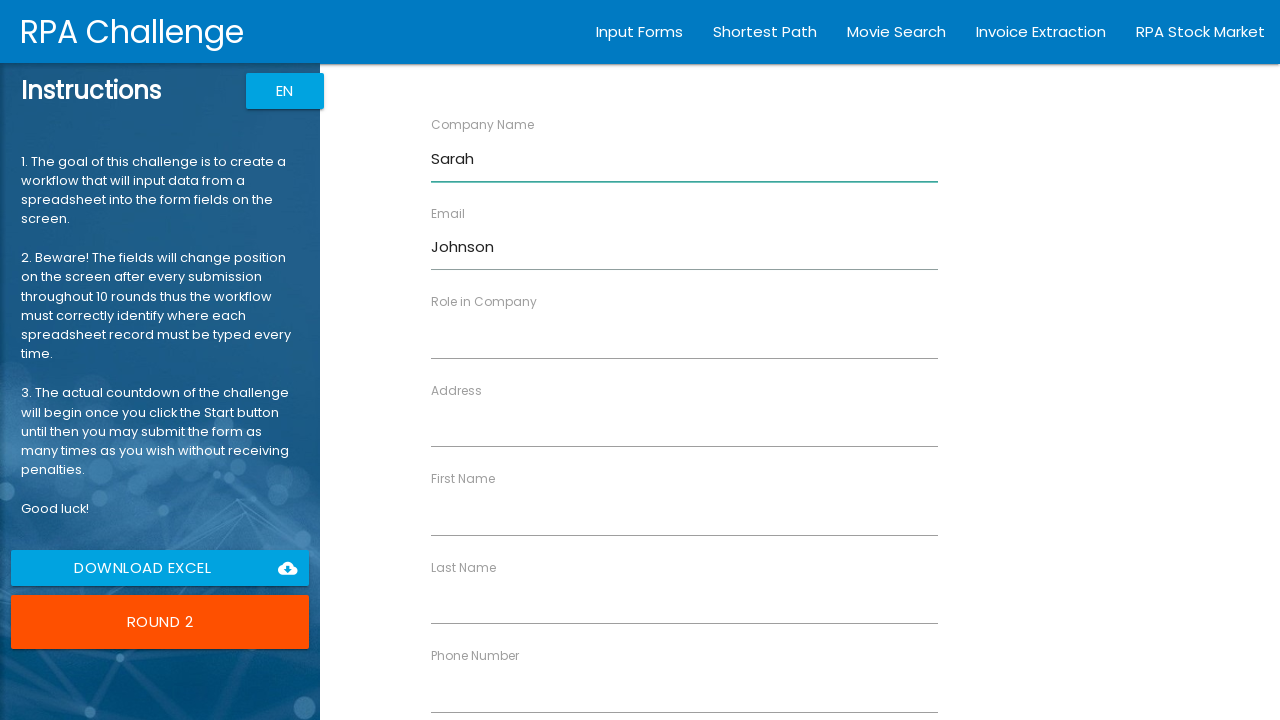

Filled role field with 'Manager' on xpath=/html/body/app-root/div[2]/app-rpa1/div/div[2]/form/div/div[3]/rpa1-field/
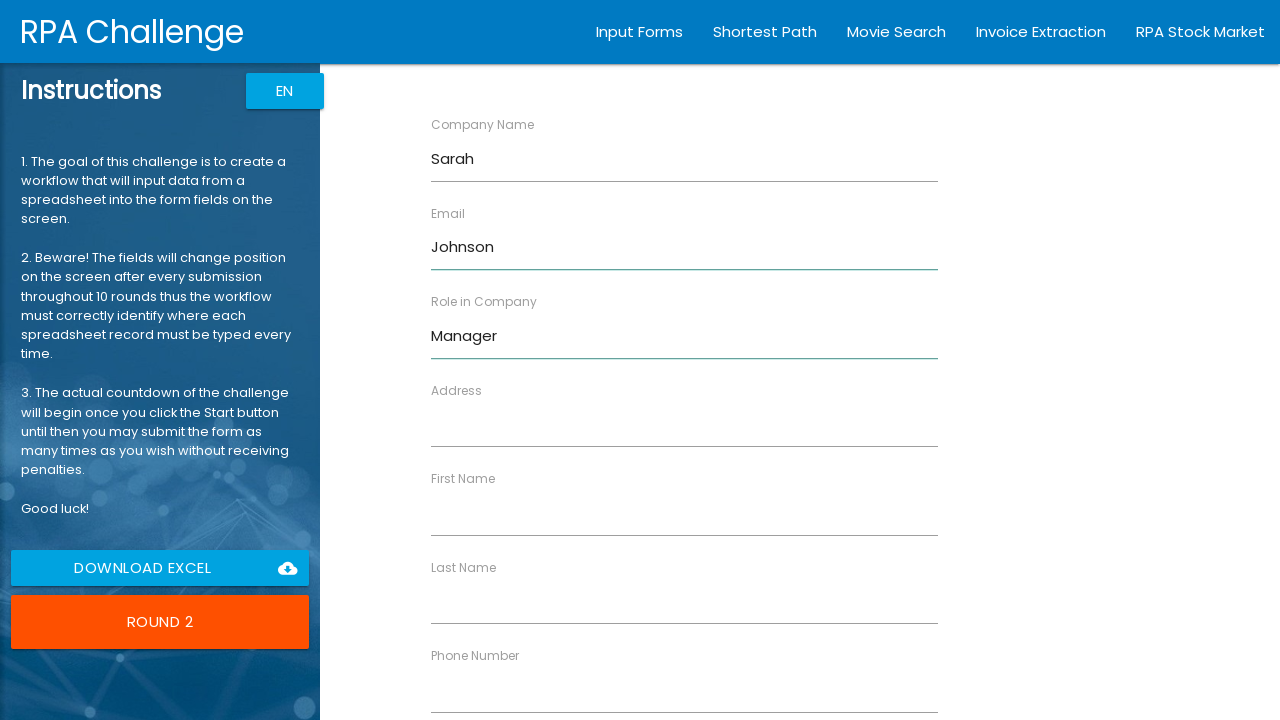

Filled company field with 'DataInc' on xpath=/html/body/app-root/div[2]/app-rpa1/div/div[2]/form/div/div[4]/rpa1-field/
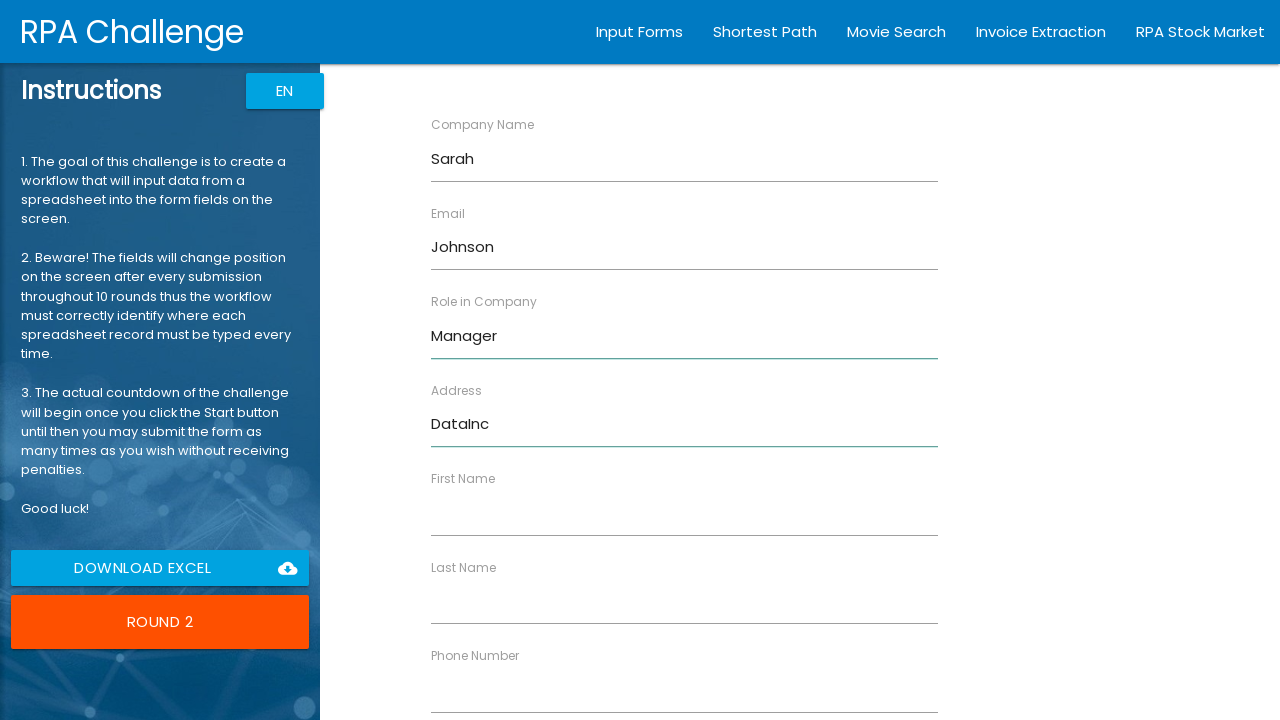

Filled phone number field with '555-0202' on xpath=/html/body/app-root/div[2]/app-rpa1/div/div[2]/form/div/div[5]/rpa1-field/
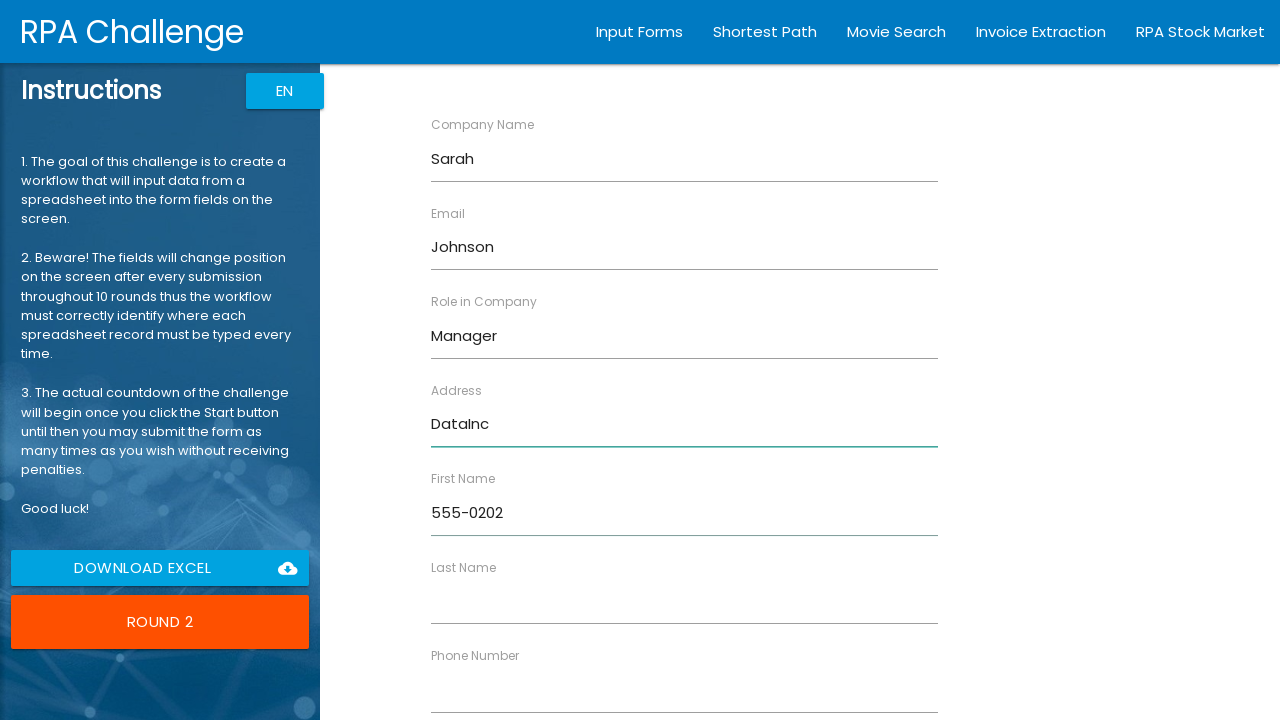

Filled email field with 'sarah.j@example.com' on xpath=/html/body/app-root/div[2]/app-rpa1/div/div[2]/form/div/div[6]/rpa1-field/
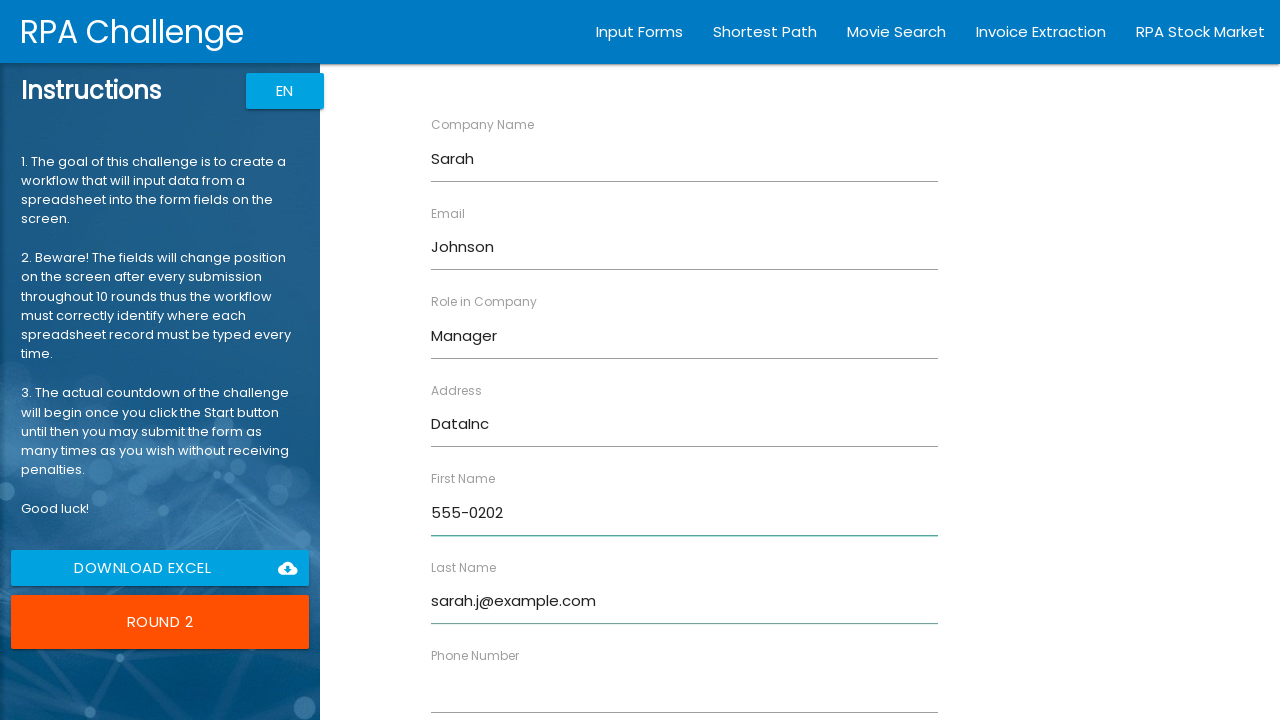

Filled address field with '456 Oak Ave' on xpath=/html/body/app-root/div[2]/app-rpa1/div/div[2]/form/div/div[7]/rpa1-field/
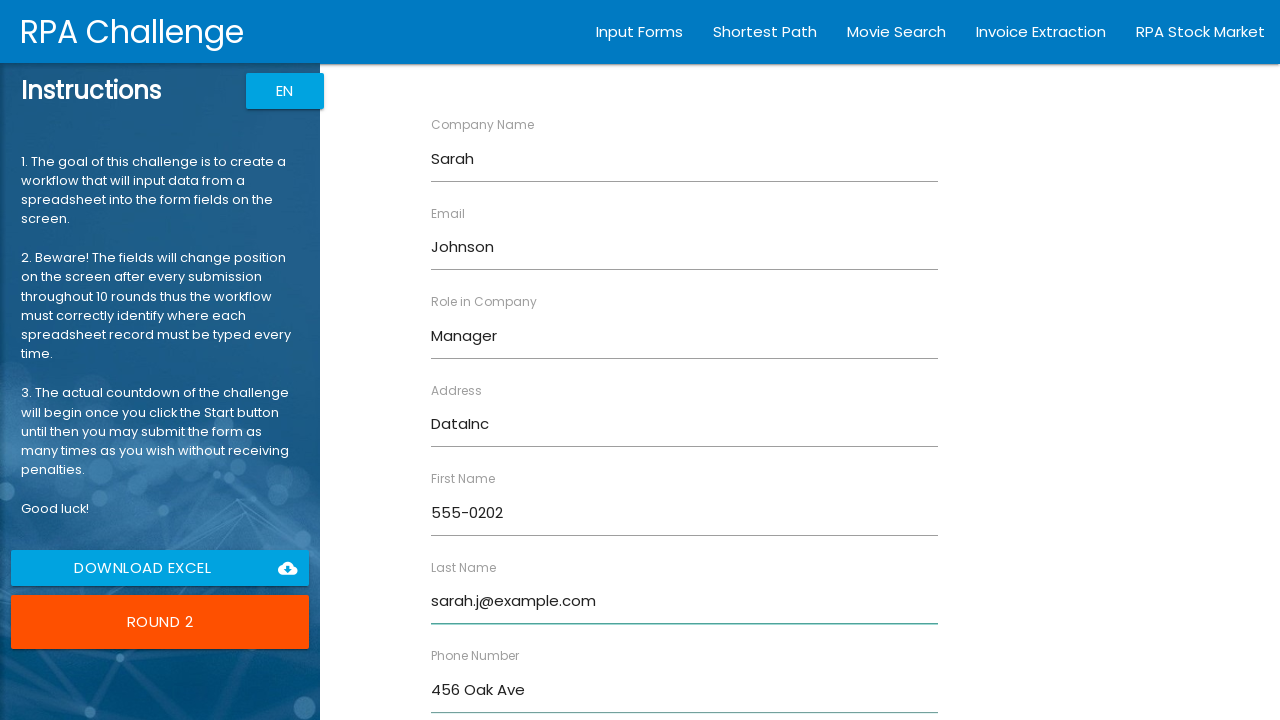

Submitted form with contact information for Sarah Johnson at (478, 688) on xpath=/html/body/app-root/div[2]/app-rpa1/div/div[2]/form/input
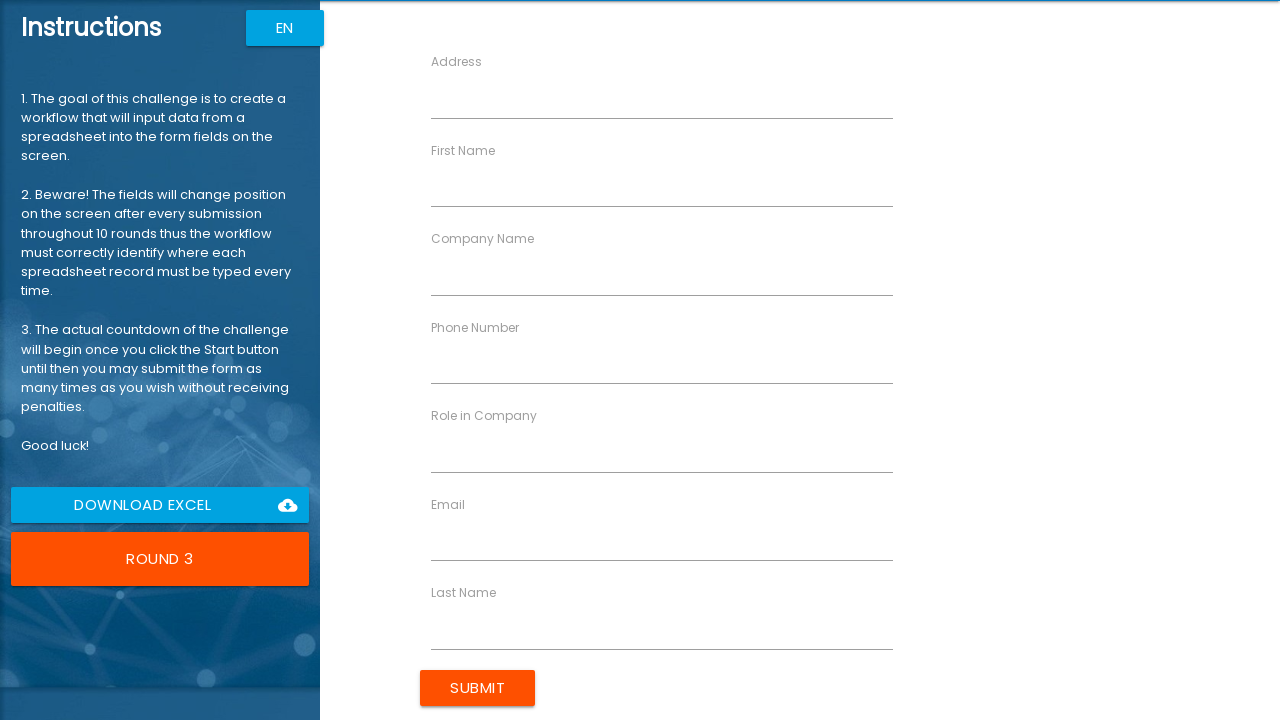

Filled first name field with 'Michael' on xpath=/html/body/app-root/div[2]/app-rpa1/div/div[2]/form/div/div[1]/rpa1-field/
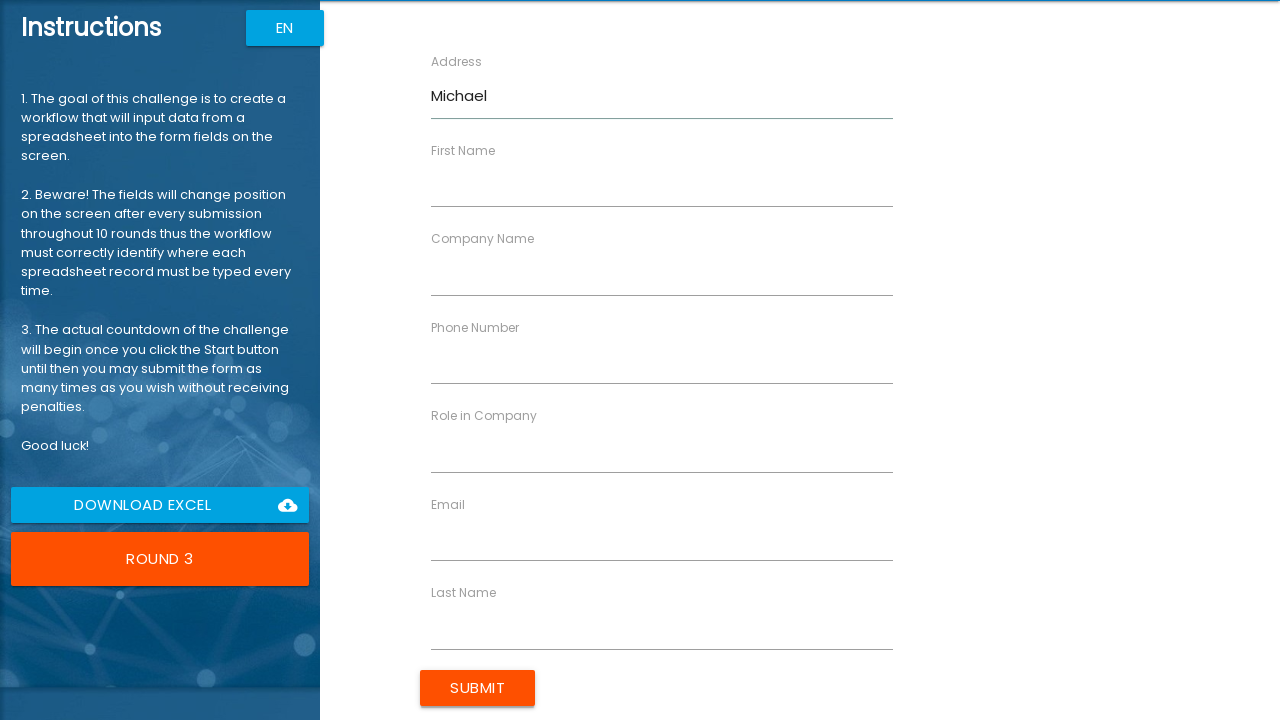

Filled last name field with 'Brown' on xpath=/html/body/app-root/div[2]/app-rpa1/div/div[2]/form/div/div[2]/rpa1-field/
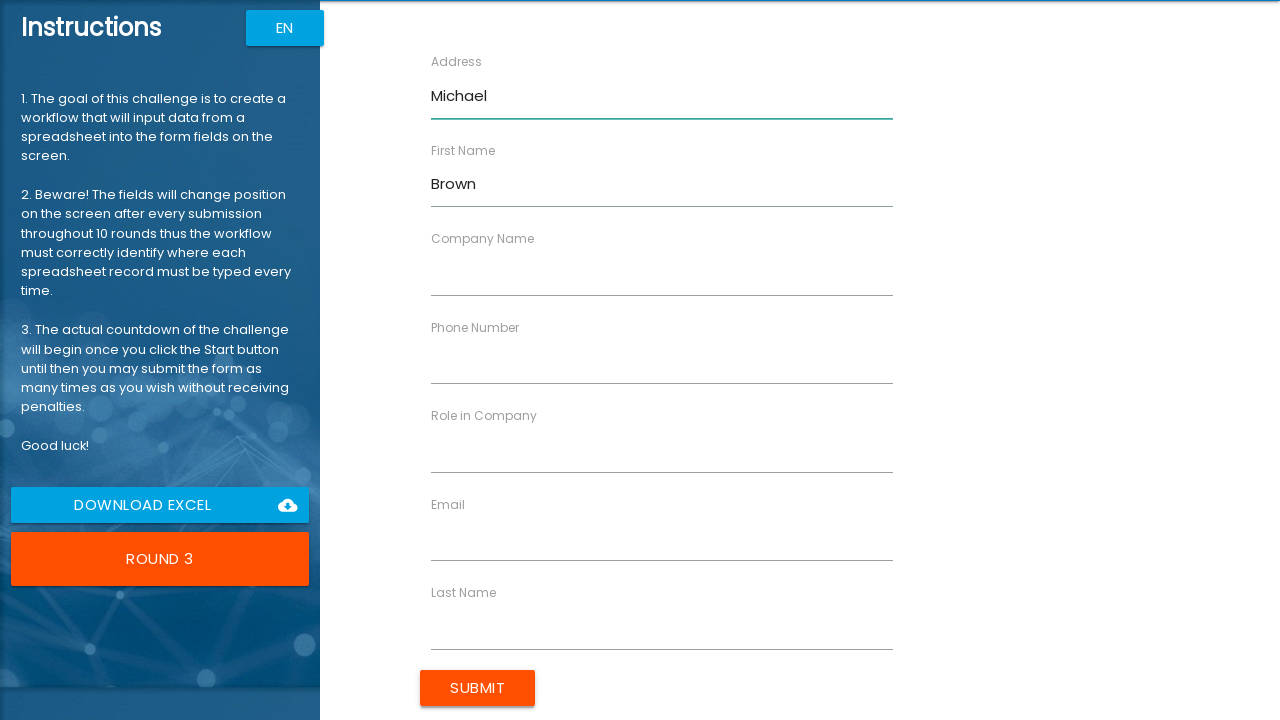

Filled role field with 'Analyst' on xpath=/html/body/app-root/div[2]/app-rpa1/div/div[2]/form/div/div[3]/rpa1-field/
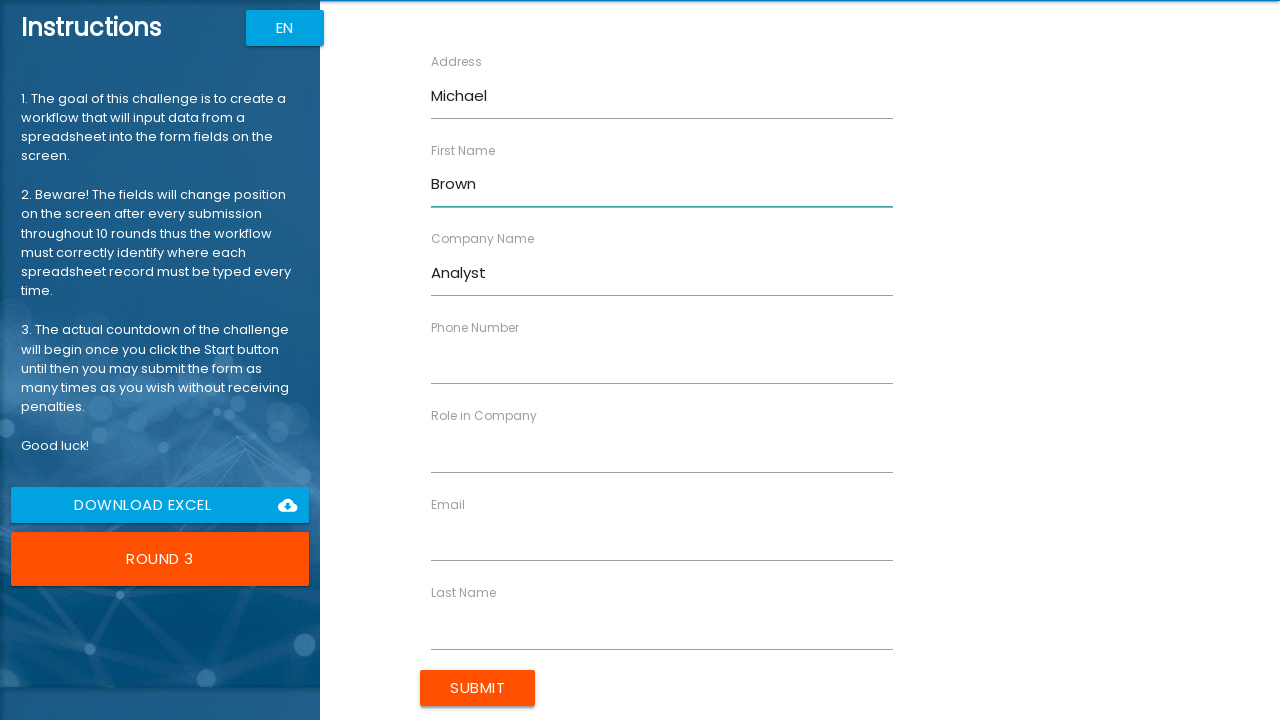

Filled company field with 'CloudSoft' on xpath=/html/body/app-root/div[2]/app-rpa1/div/div[2]/form/div/div[4]/rpa1-field/
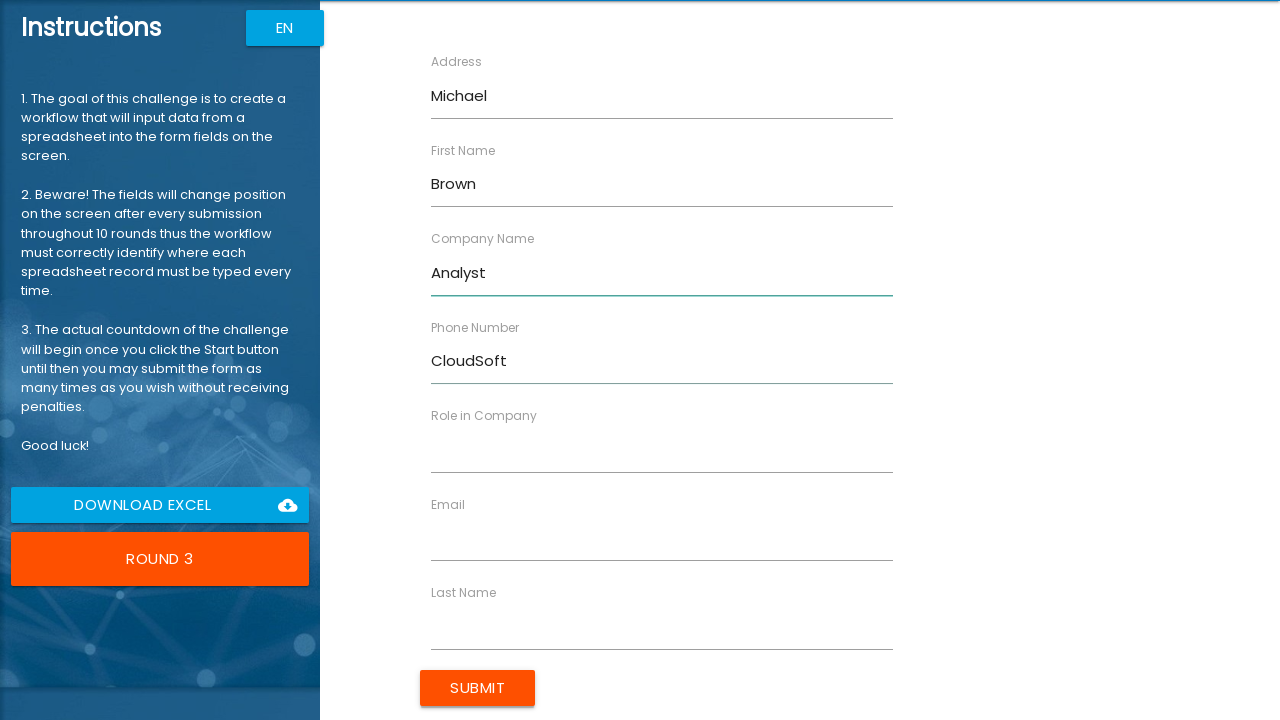

Filled phone number field with '555-0303' on xpath=/html/body/app-root/div[2]/app-rpa1/div/div[2]/form/div/div[5]/rpa1-field/
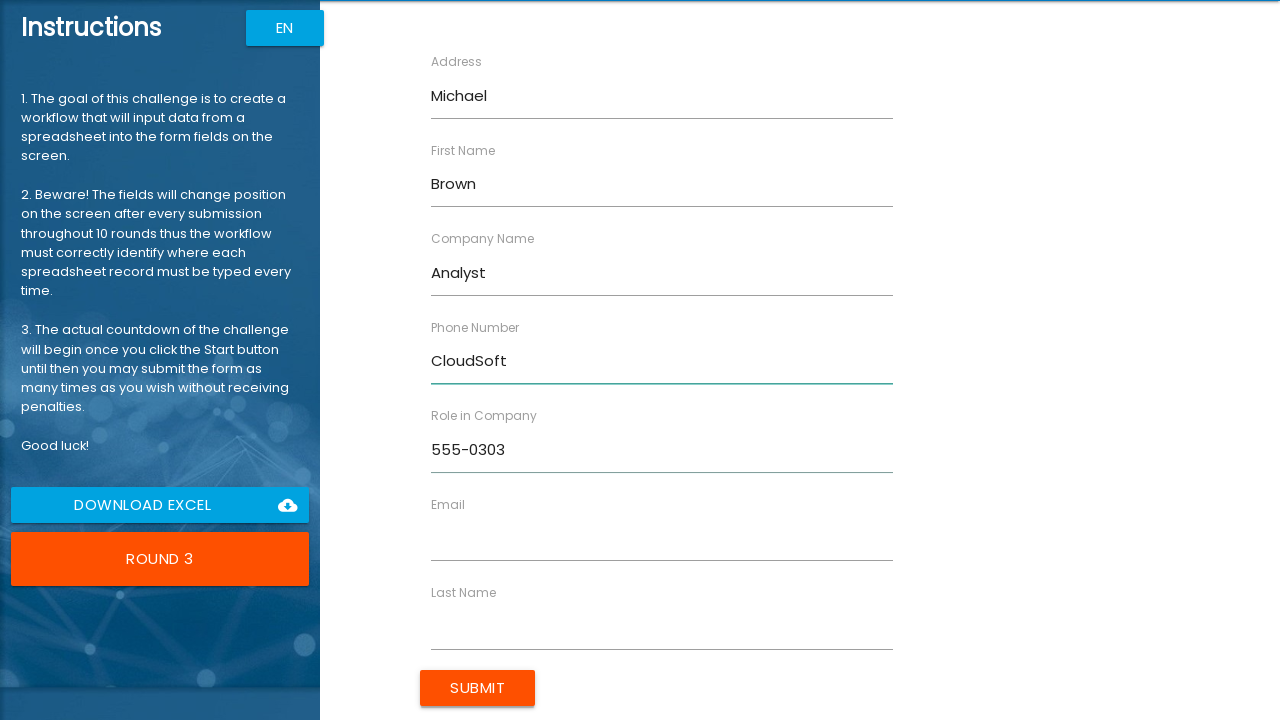

Filled email field with 'm.brown@example.com' on xpath=/html/body/app-root/div[2]/app-rpa1/div/div[2]/form/div/div[6]/rpa1-field/
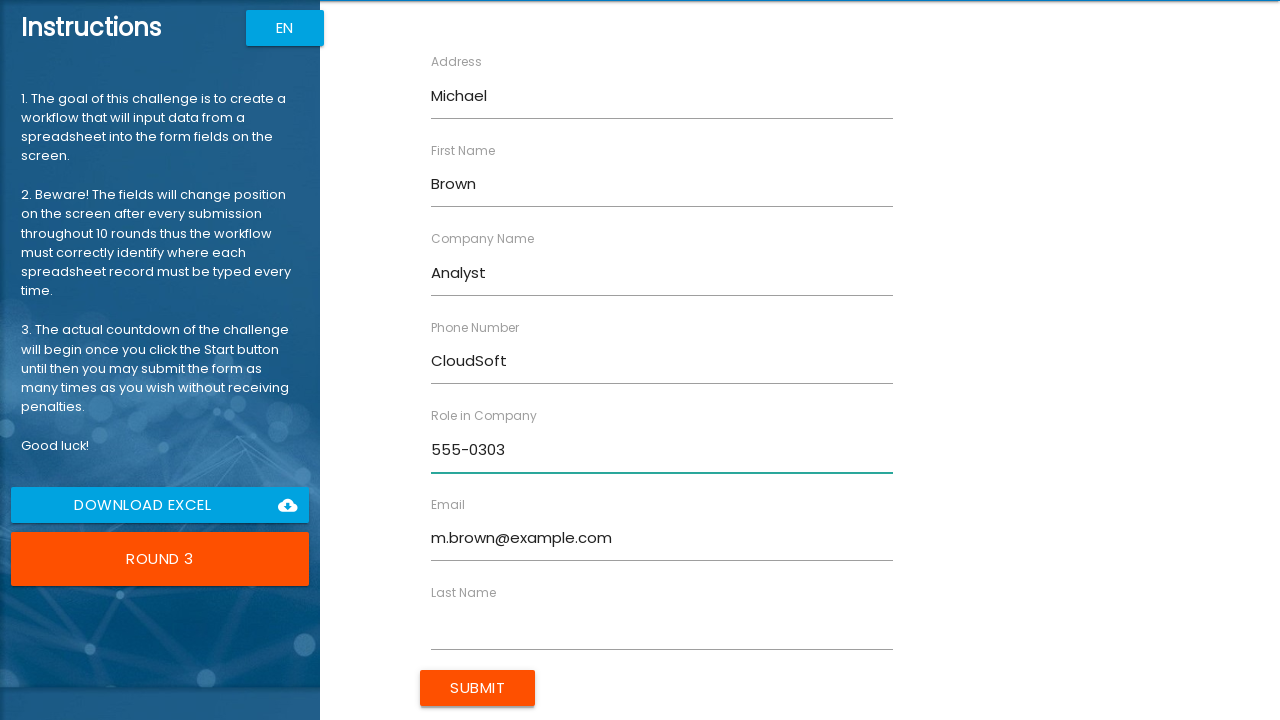

Filled address field with '789 Pine Rd' on xpath=/html/body/app-root/div[2]/app-rpa1/div/div[2]/form/div/div[7]/rpa1-field/
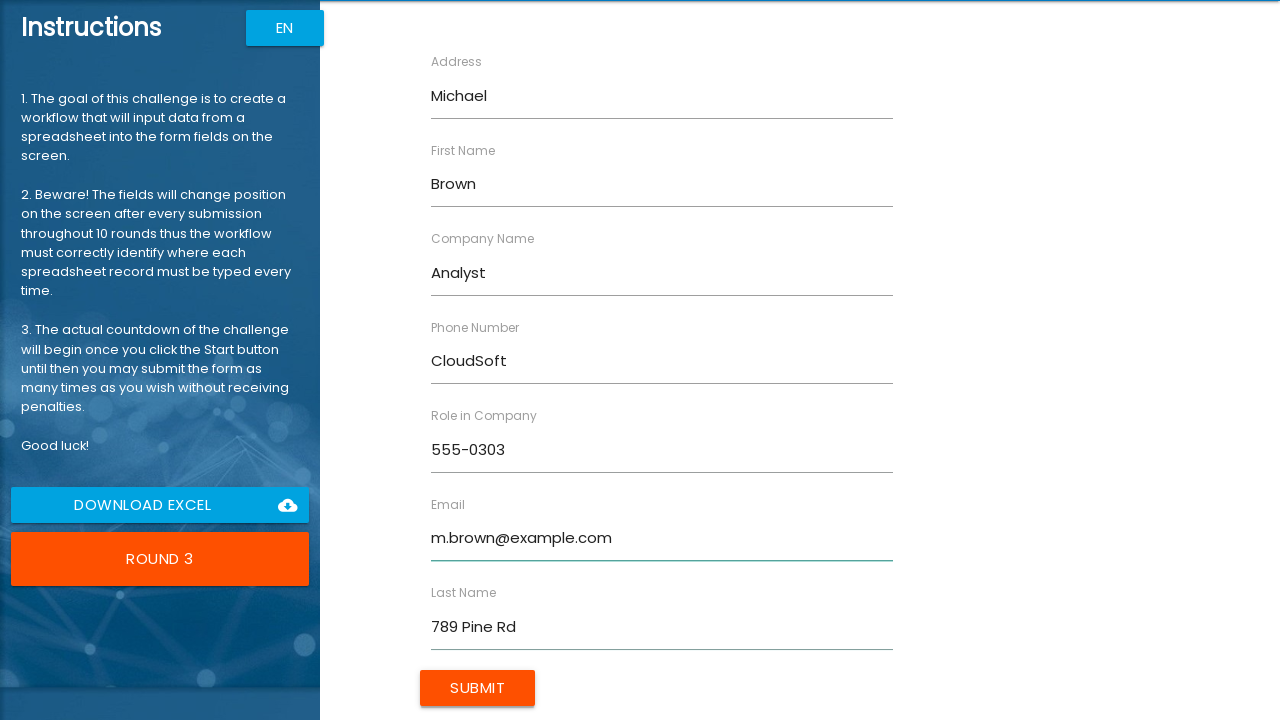

Submitted form with contact information for Michael Brown at (478, 688) on xpath=/html/body/app-root/div[2]/app-rpa1/div/div[2]/form/input
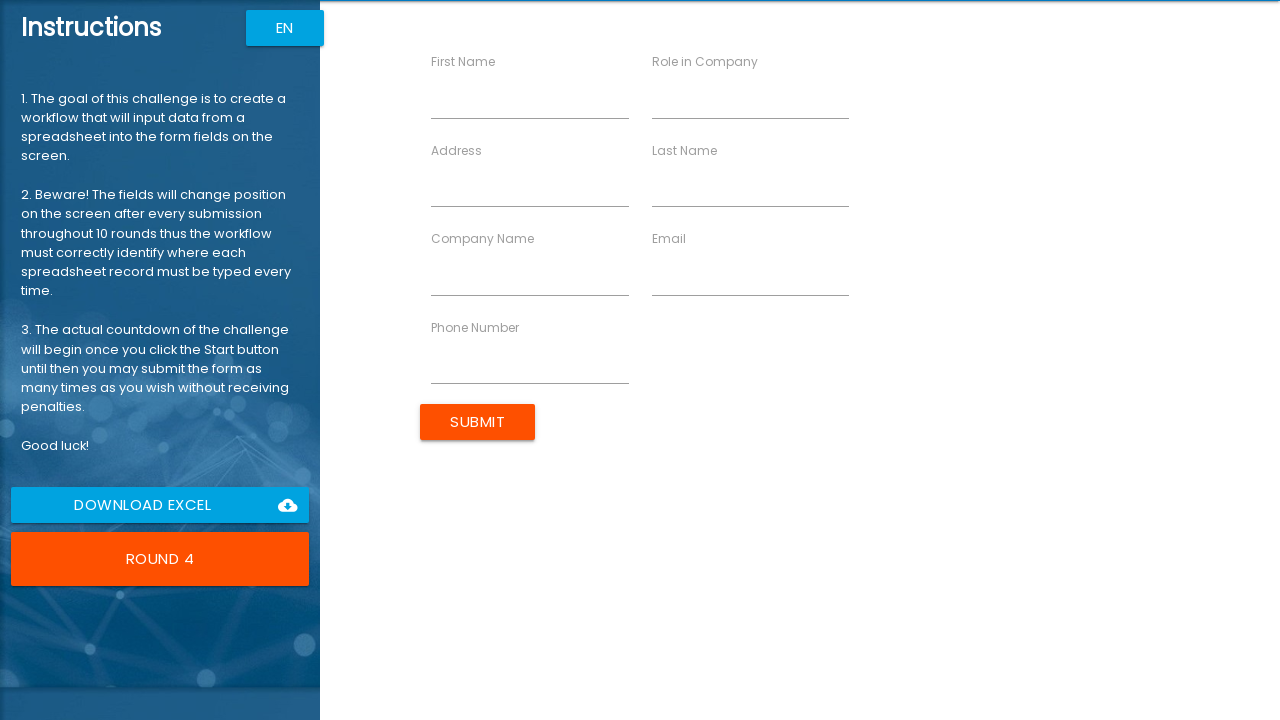

Waited for completion message/score to display
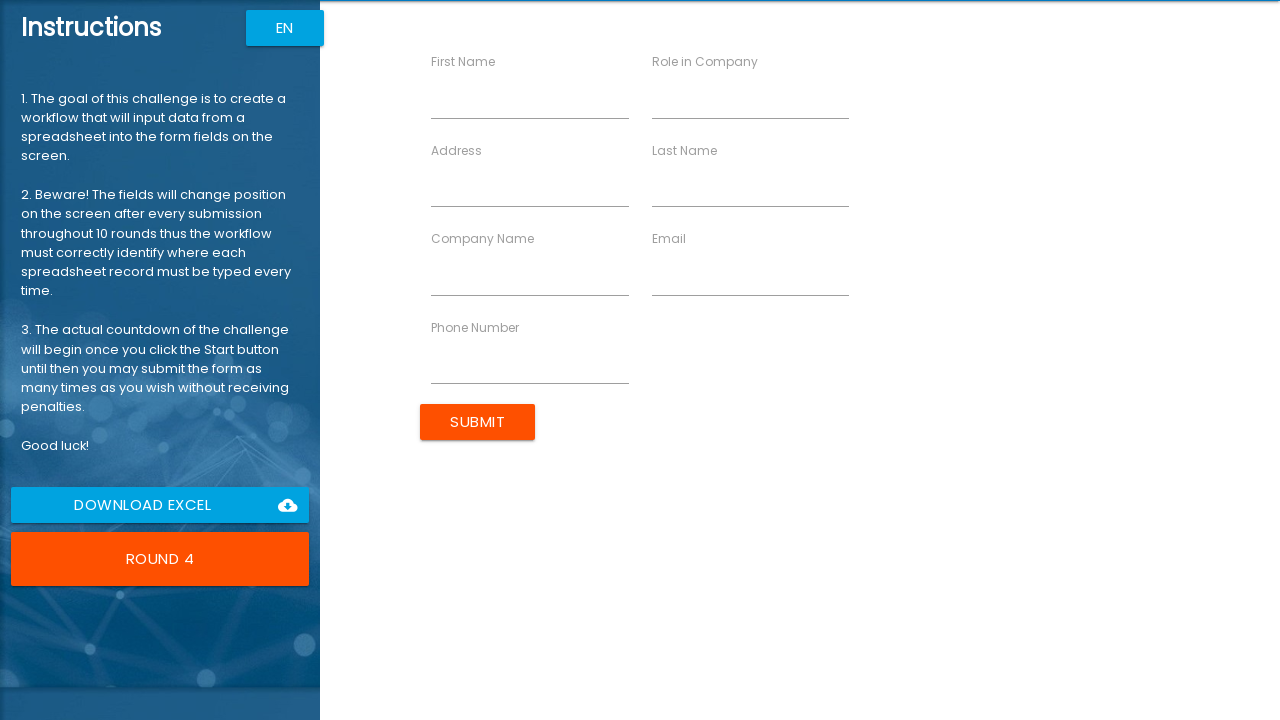

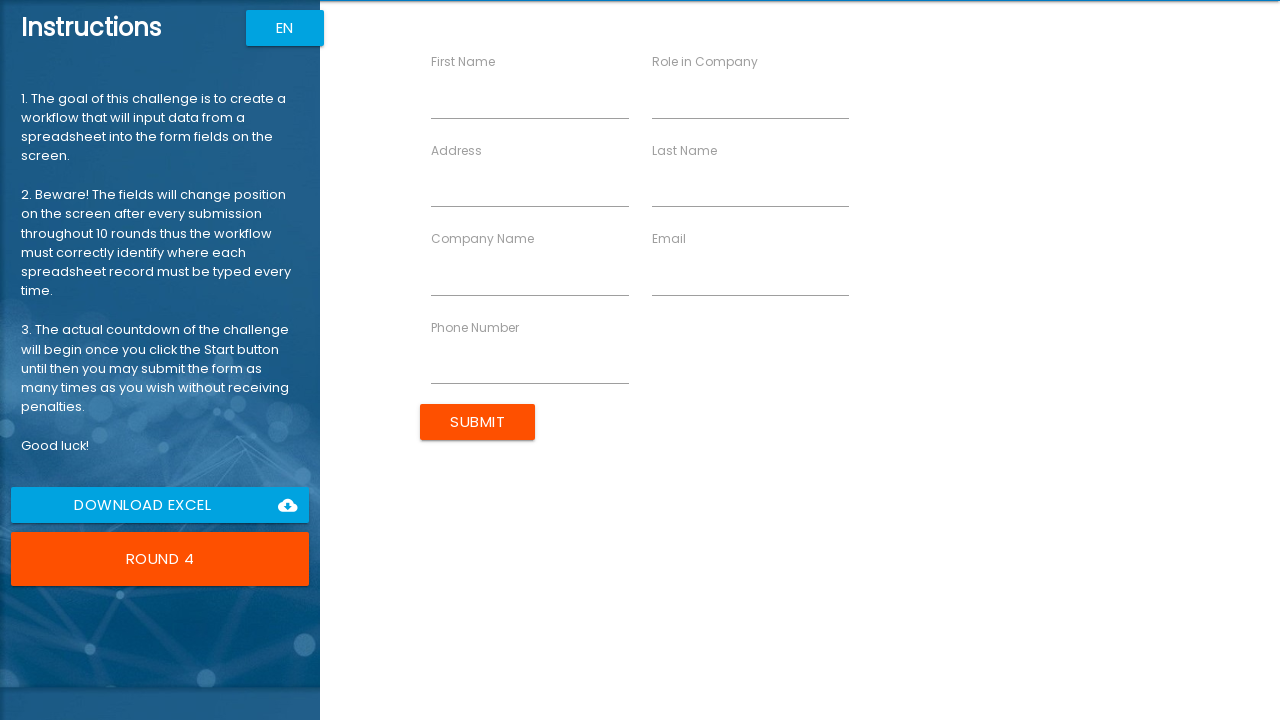